Tests dynamic loading functionality by navigating to the dynamic loading page, clicking through to example 1, starting the loading process, and waiting for the "Hello World" text to appear

Starting URL: https://the-internet.herokuapp.com/

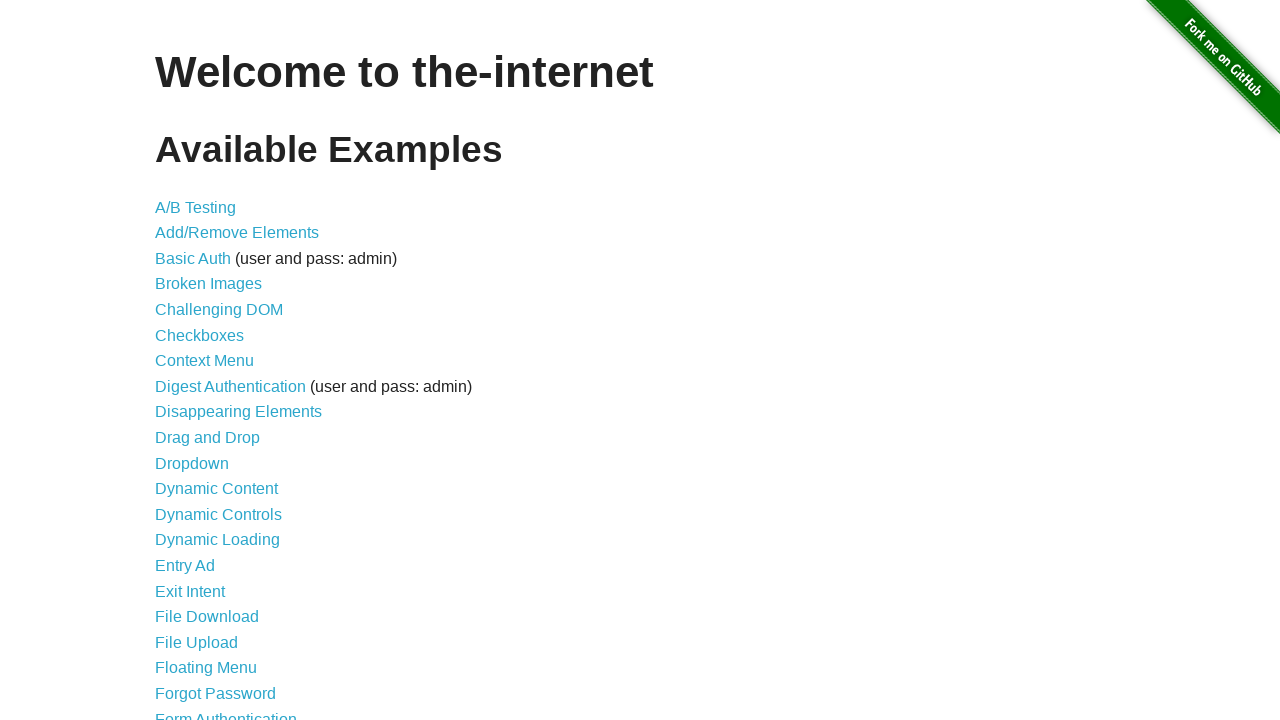

Navigated to the-internet.herokuapp.com
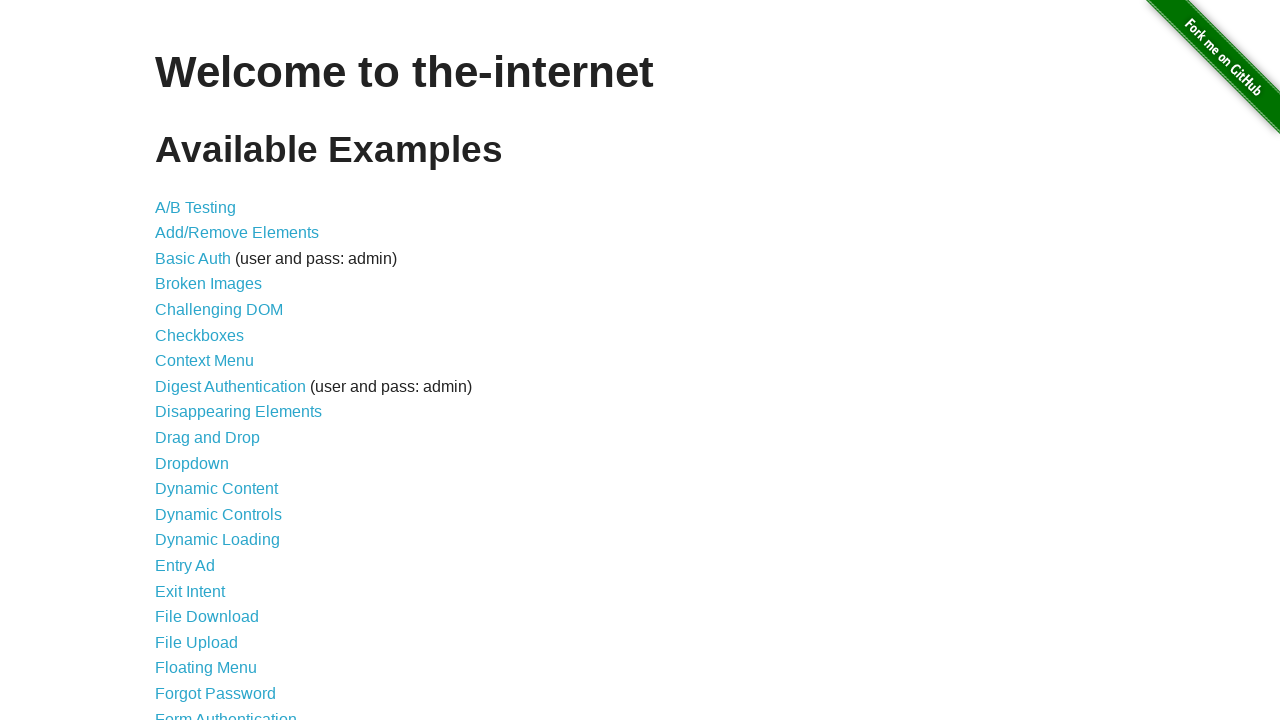

Clicked on Dynamic Loading link at (218, 540) on xpath=//div[@id='content']/ul//a[@href='/dynamic_loading']
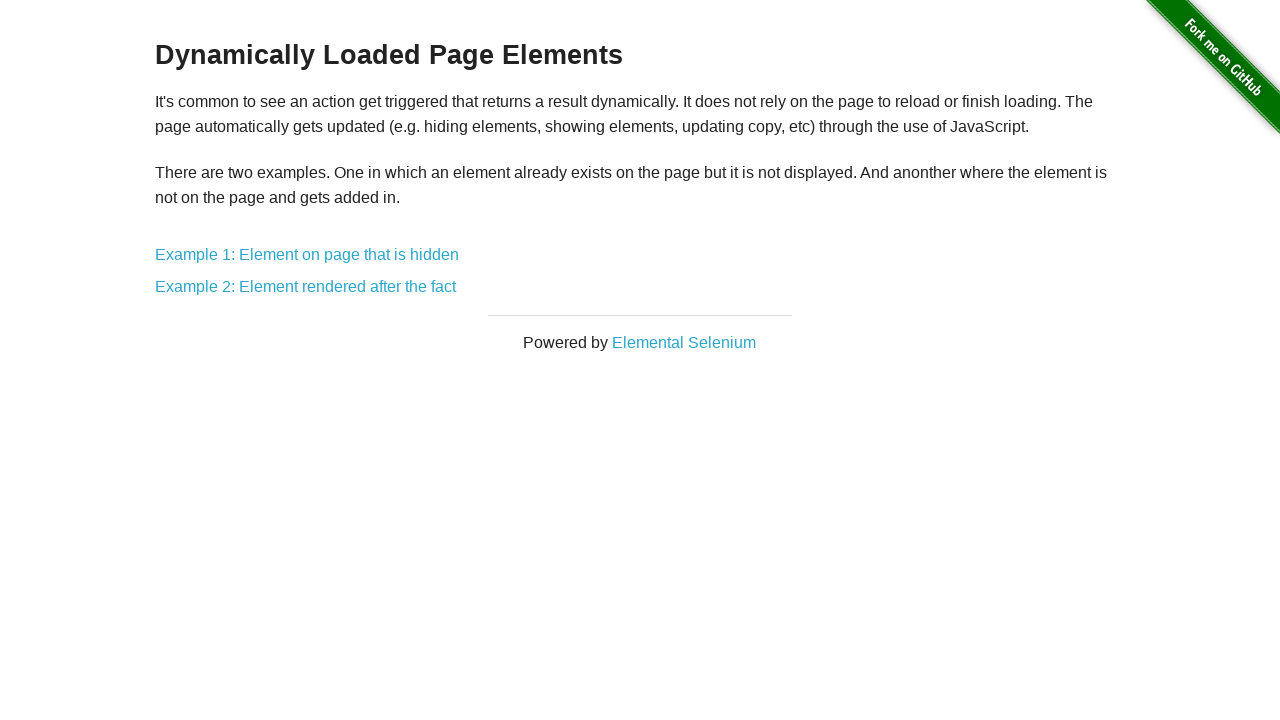

Clicked on Example 1 link at (307, 255) on xpath=//div[@id='content']//a[@href='/dynamic_loading/1']
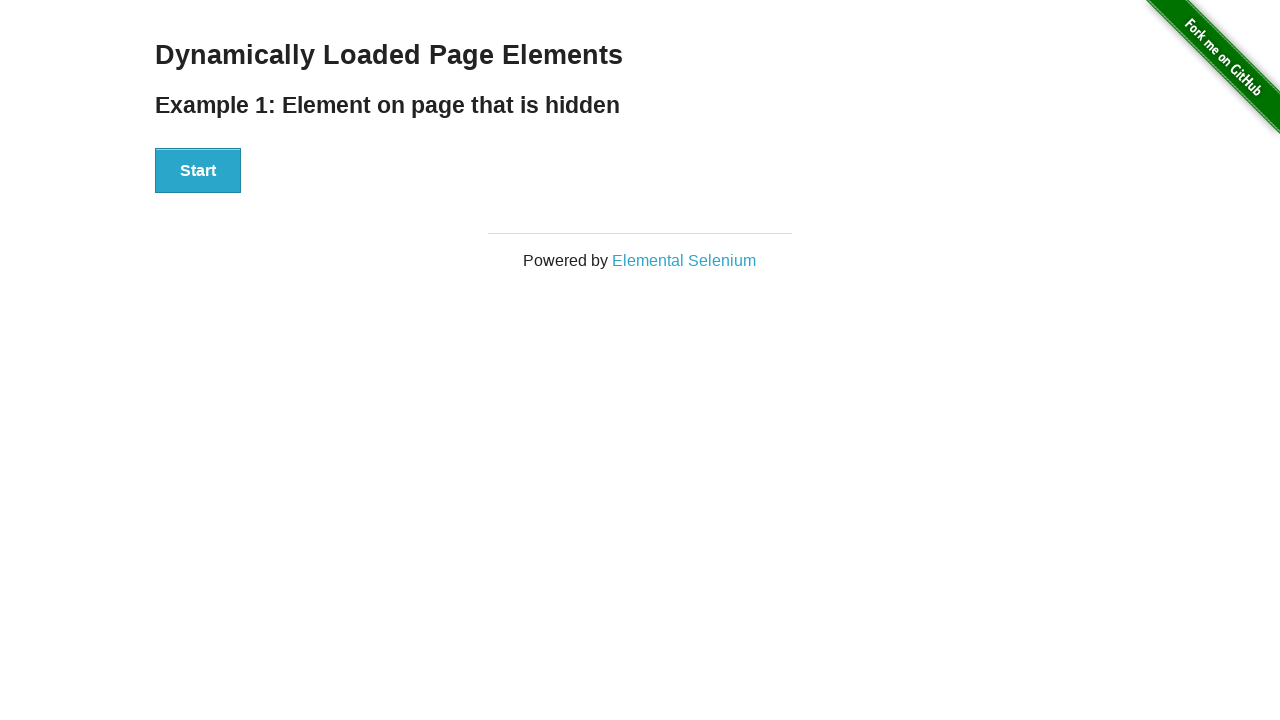

Clicked the Start button to initiate loading at (198, 171) on xpath=//div[@id='start']/button[.='Start']
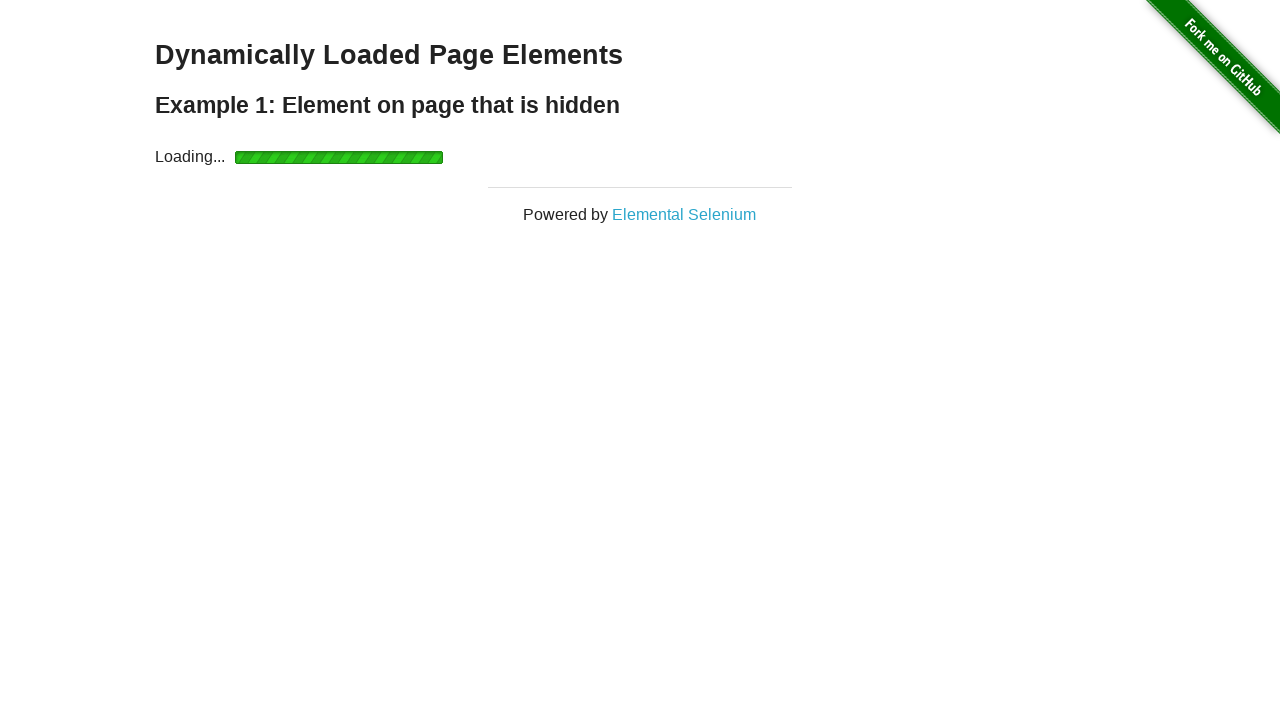

Hello World text appeared - dynamic loading completed
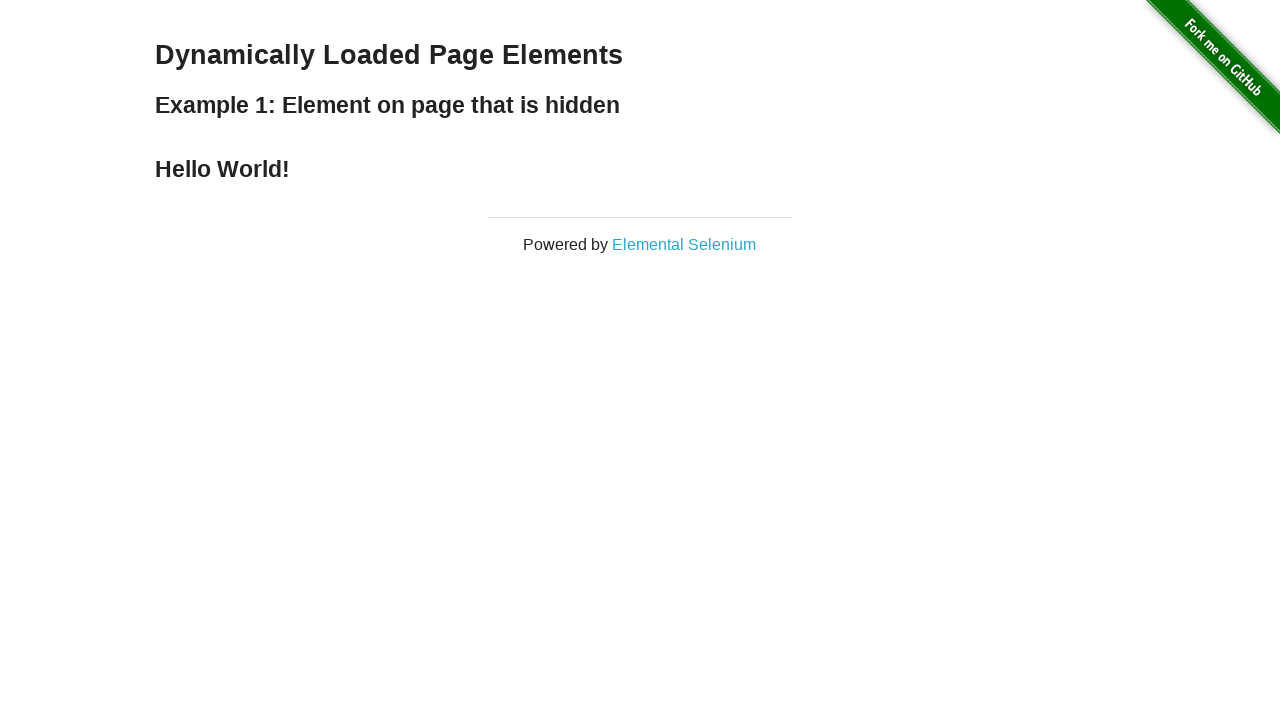

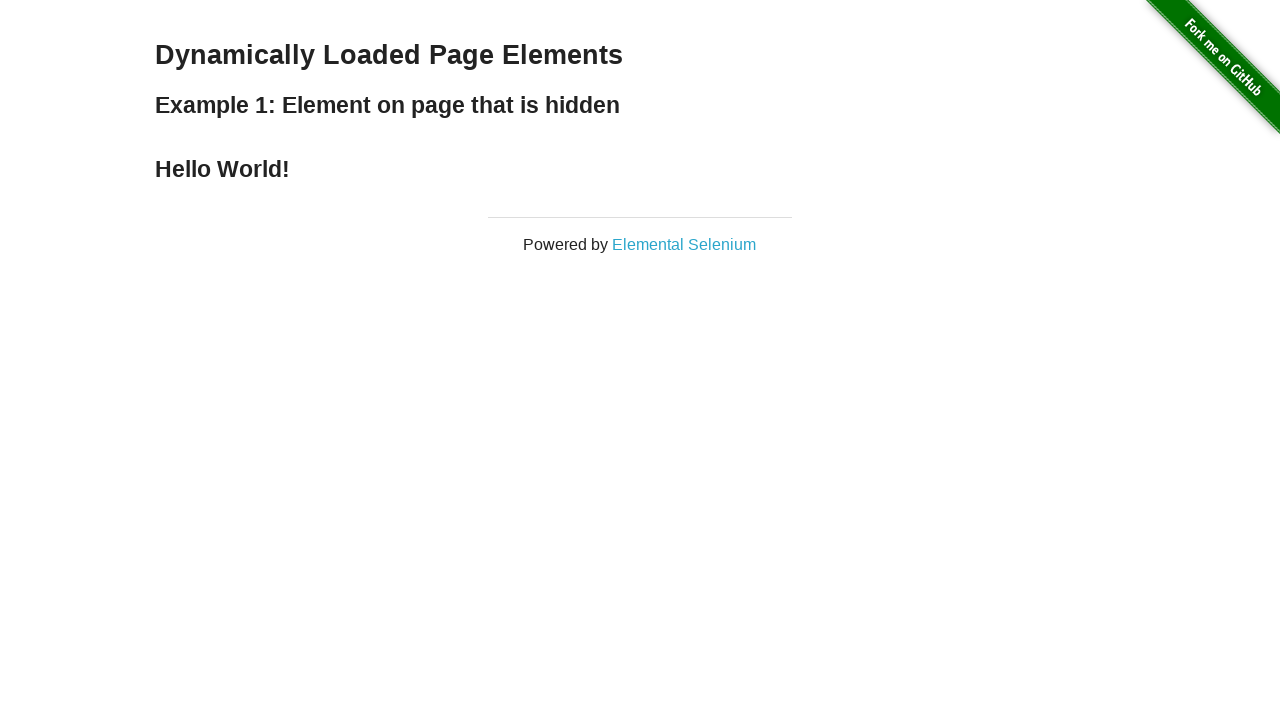